Tests adding specific items to cart on an e-commerce practice site by iterating through products and clicking the add button for items matching a predefined list (Beetroot, Tomato, Brinjal, Almonds, Pista).

Starting URL: https://rahulshettyacademy.com/seleniumPractise/

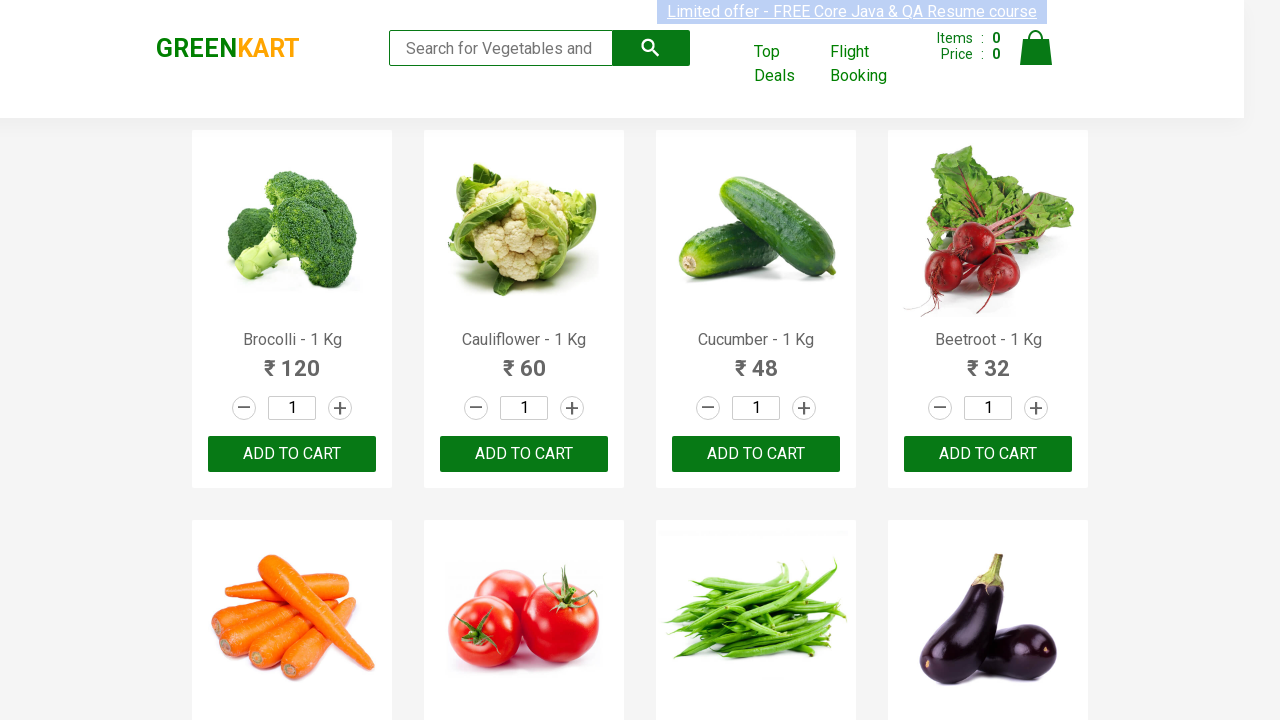

Waited for product names to load
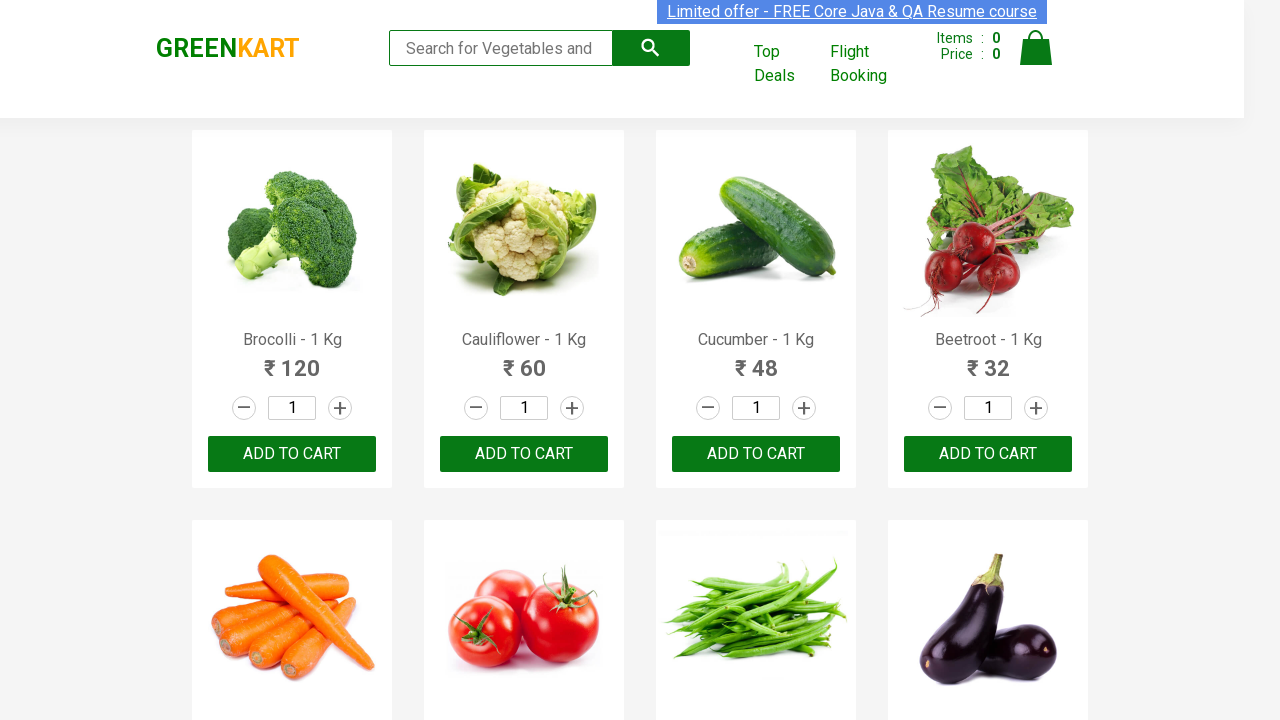

Retrieved all product name elements
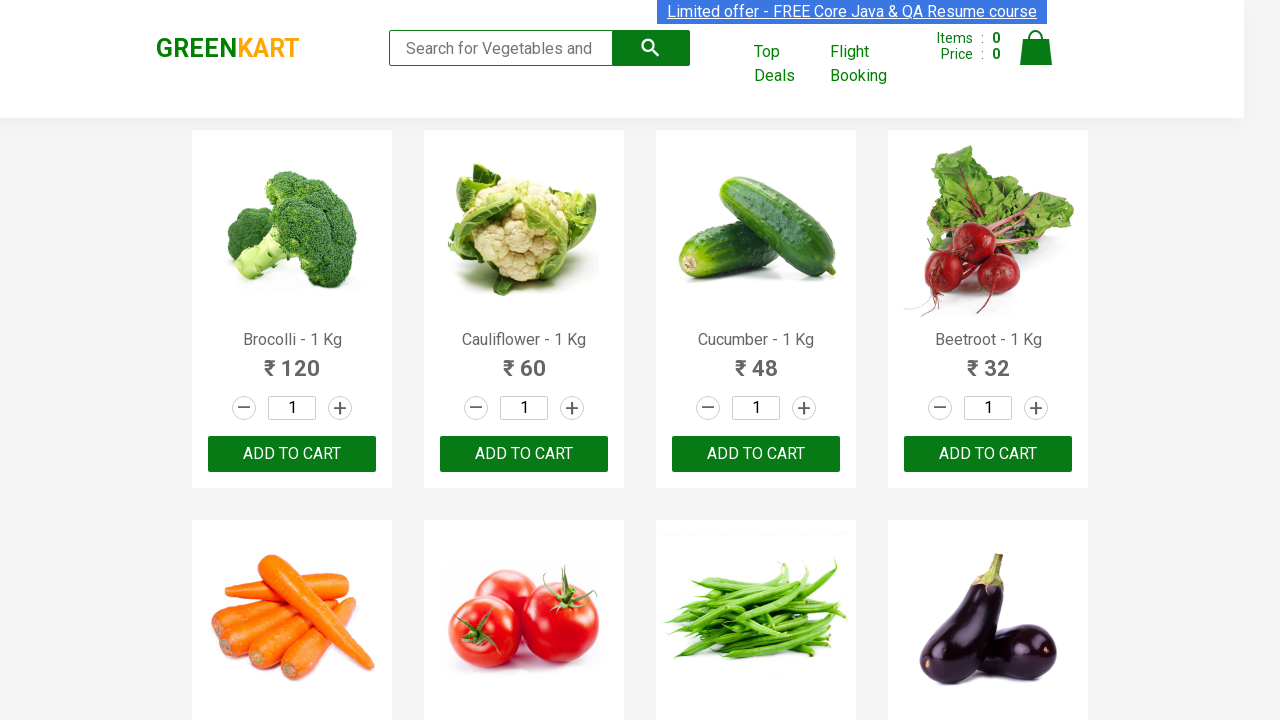

Clicked 'Add to Cart' button for Beetroot at (988, 454) on xpath=//div[@class='product-action']//button >> nth=3
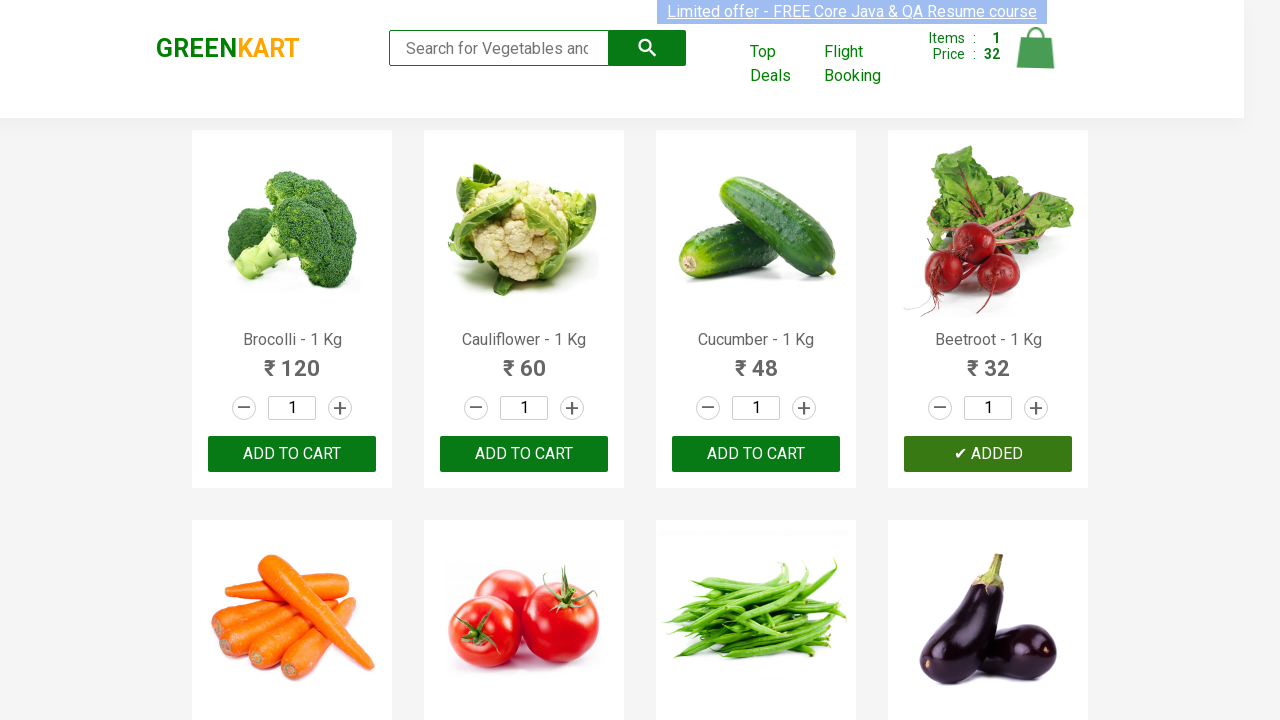

Waited 500ms before processing next product
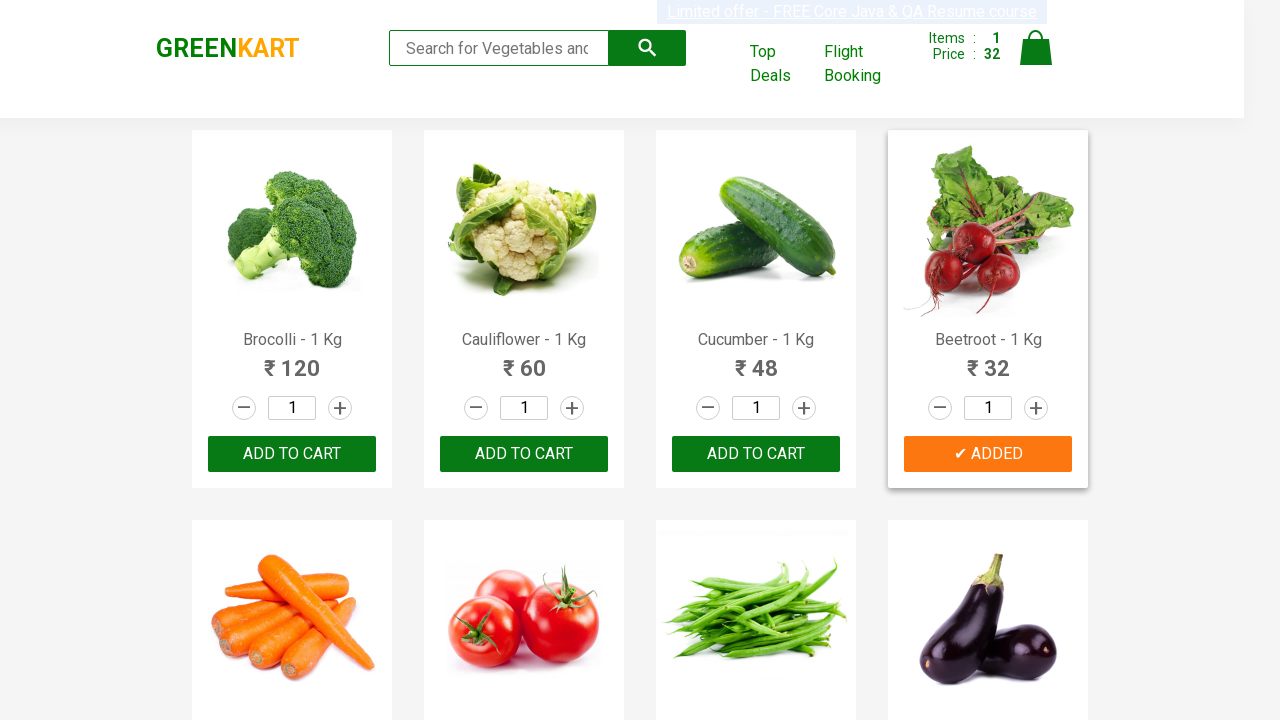

Clicked 'Add to Cart' button for Tomato at (524, 360) on xpath=//div[@class='product-action']//button >> nth=5
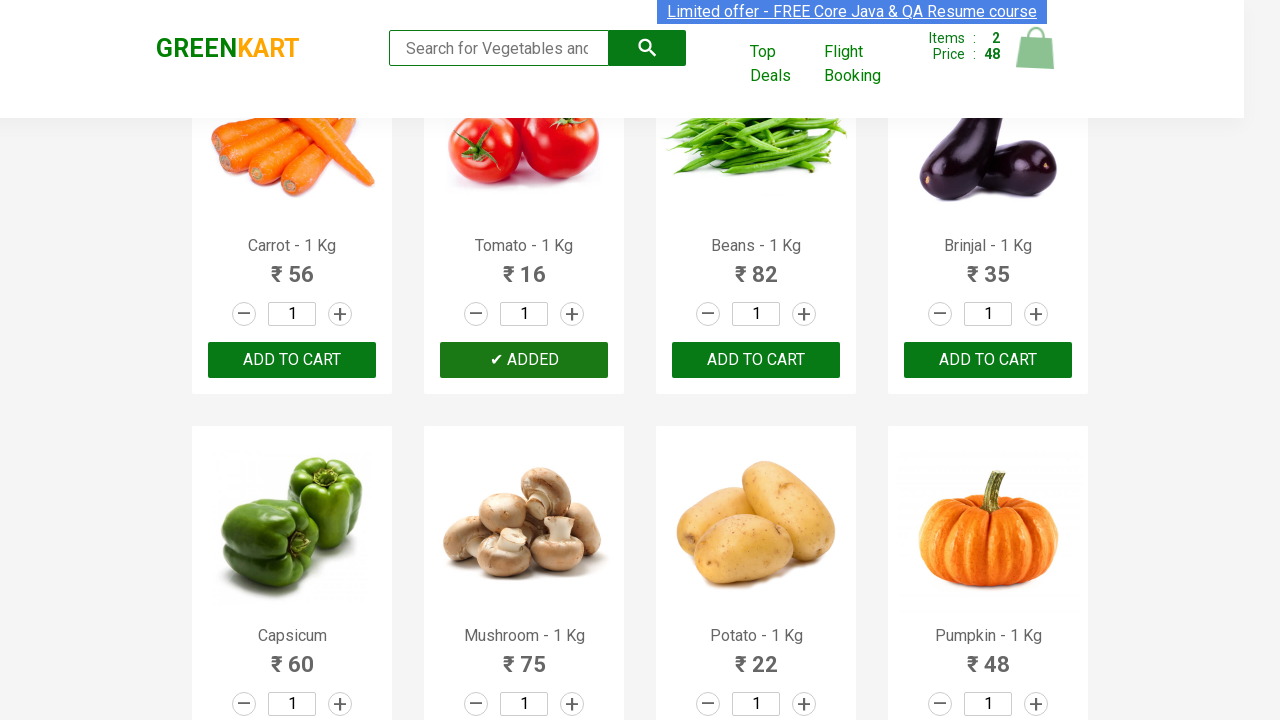

Waited 500ms before processing next product
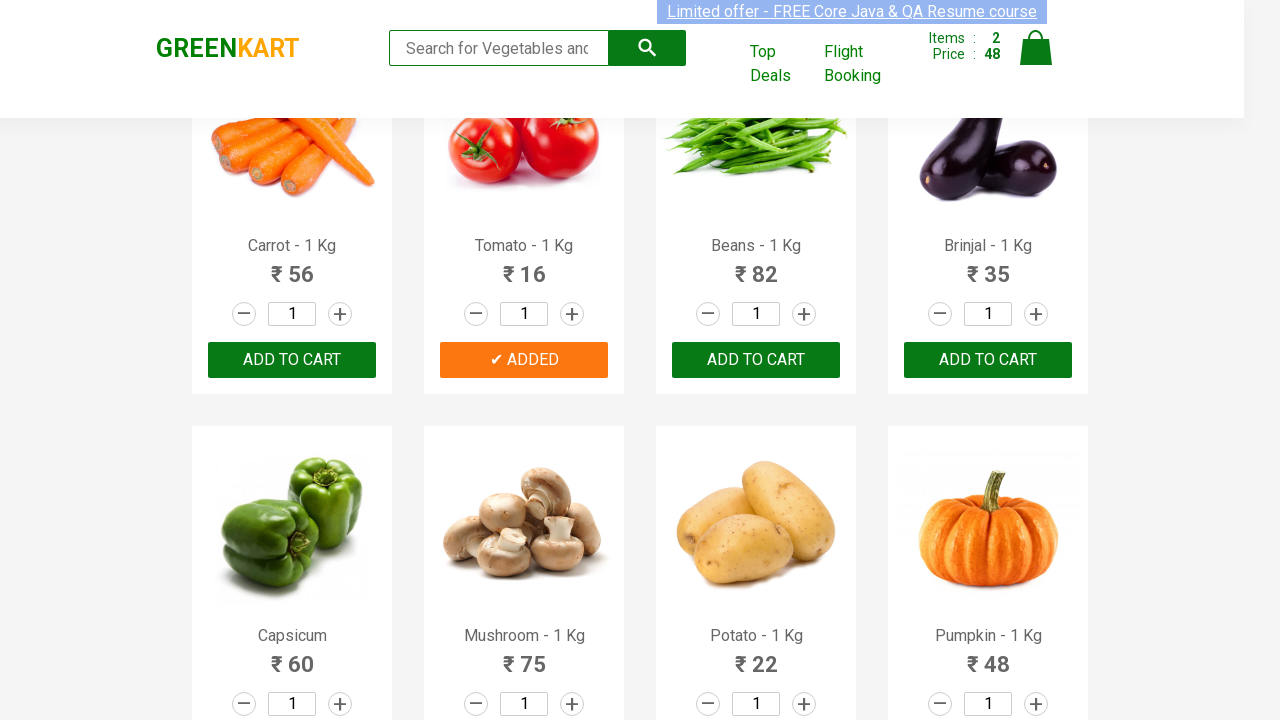

Clicked 'Add to Cart' button for Brinjal at (988, 360) on xpath=//div[@class='product-action']//button >> nth=7
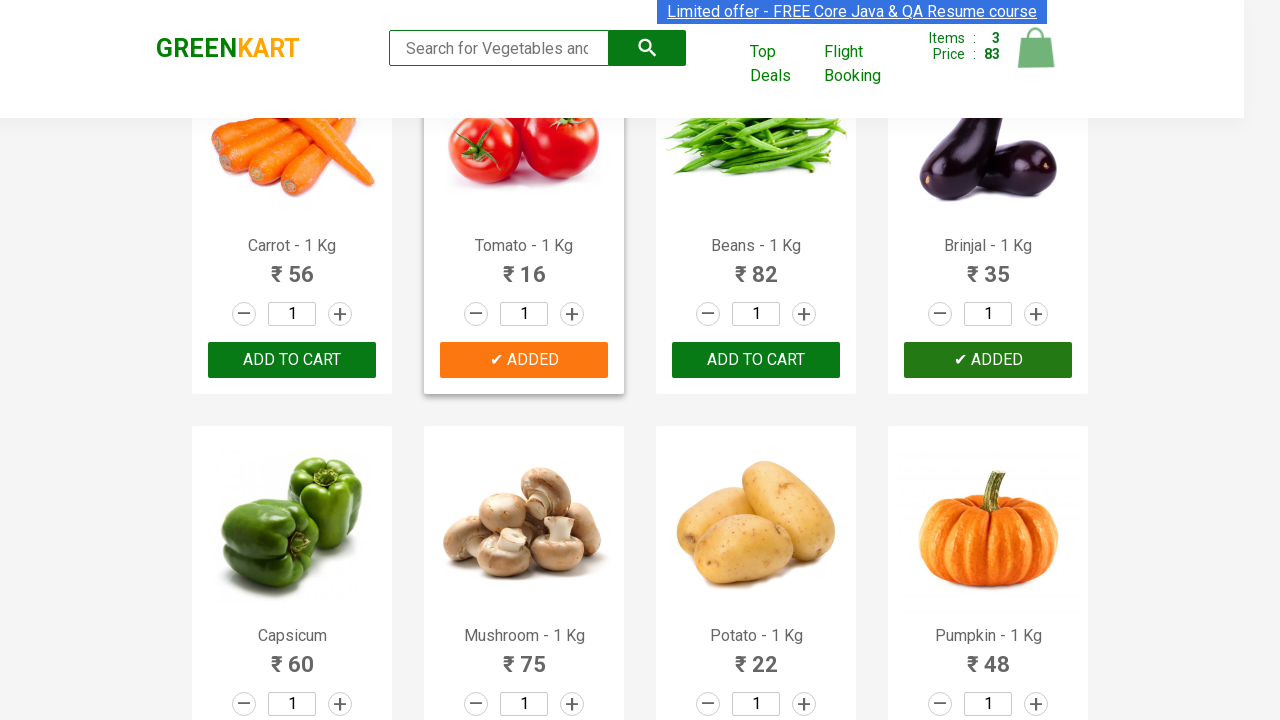

Waited 500ms before processing next product
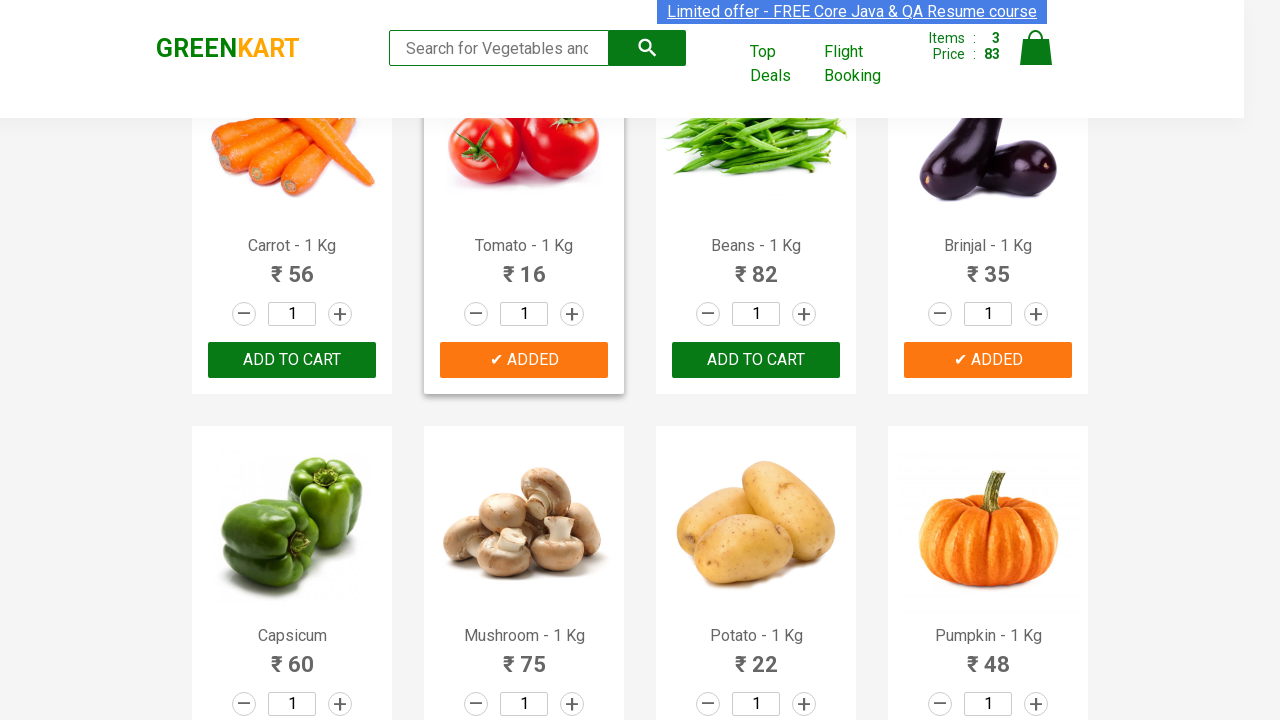

Clicked 'Add to Cart' button for Almonds at (524, 360) on xpath=//div[@class='product-action']//button >> nth=25
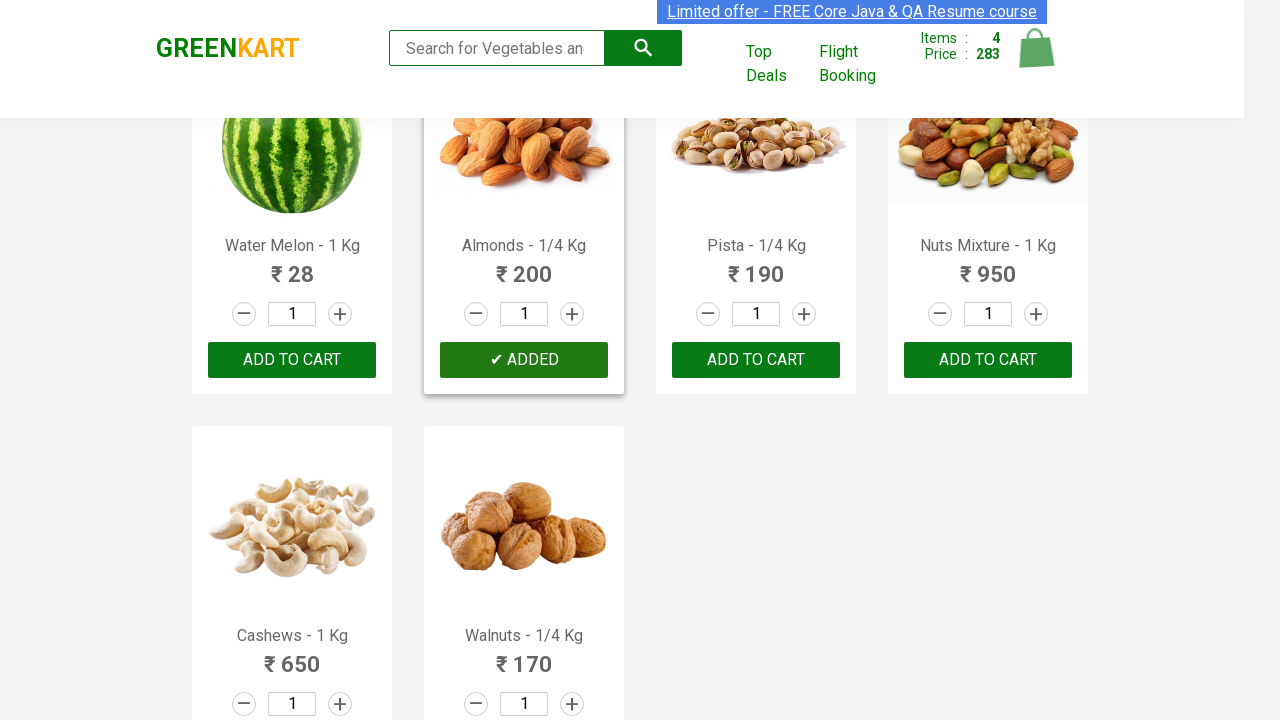

Waited 500ms before processing next product
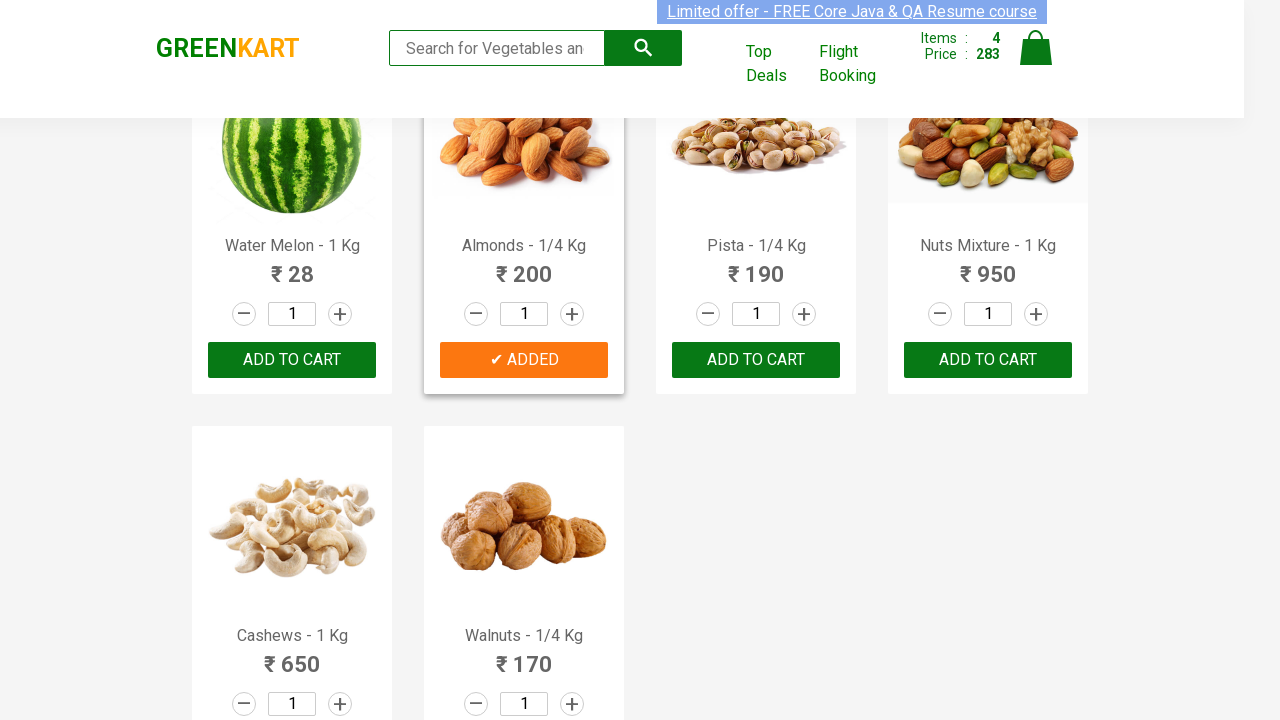

Clicked 'Add to Cart' button for Pista at (756, 360) on xpath=//div[@class='product-action']//button >> nth=26
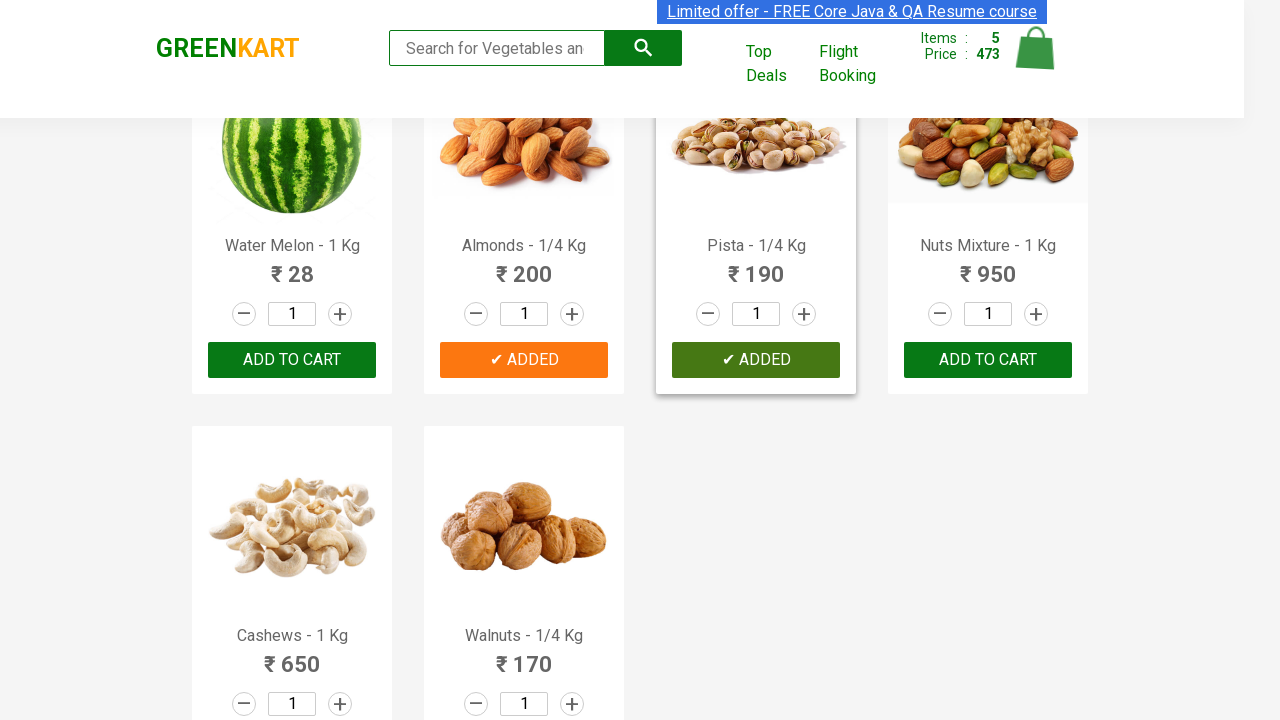

Waited 500ms before processing next product
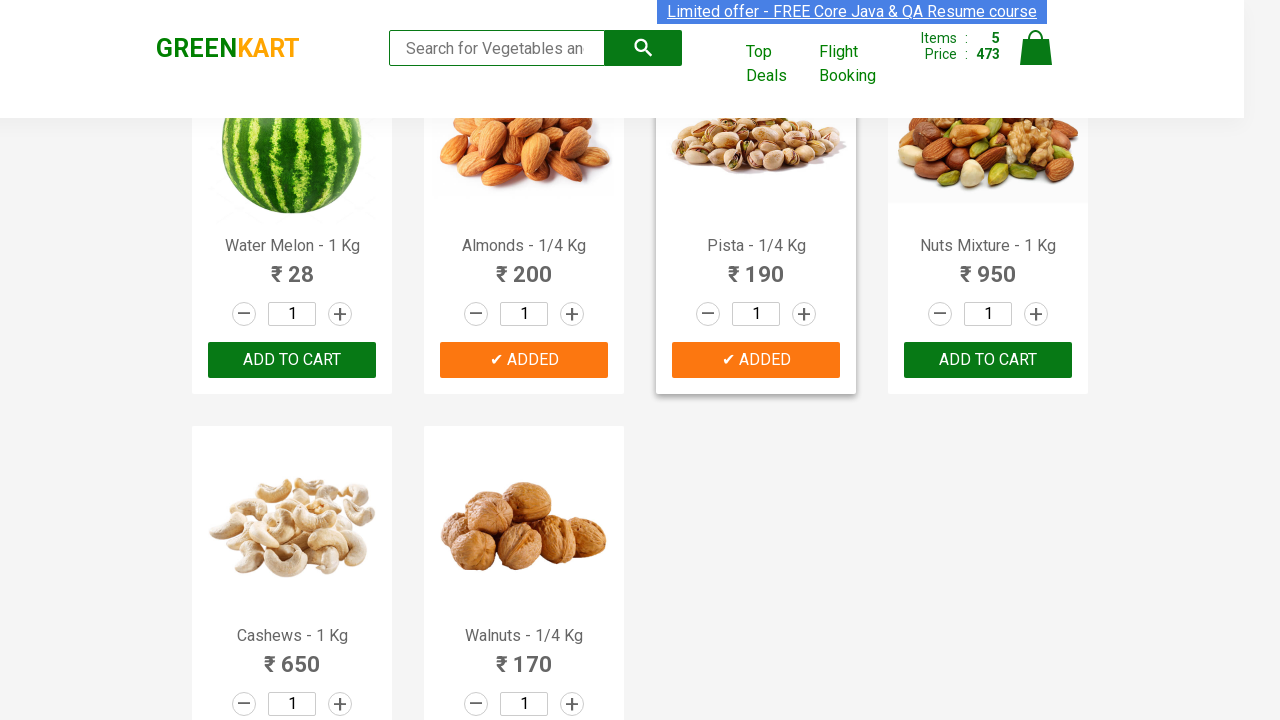

All 5 items successfully added to cart
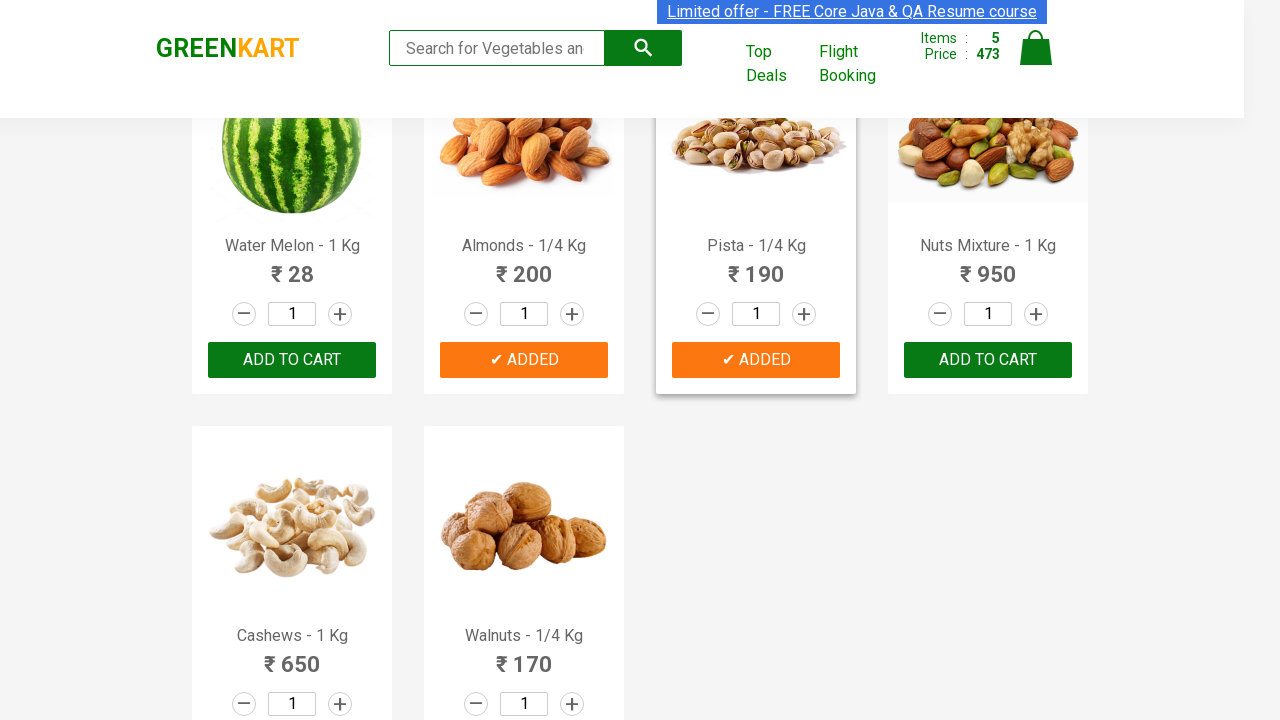

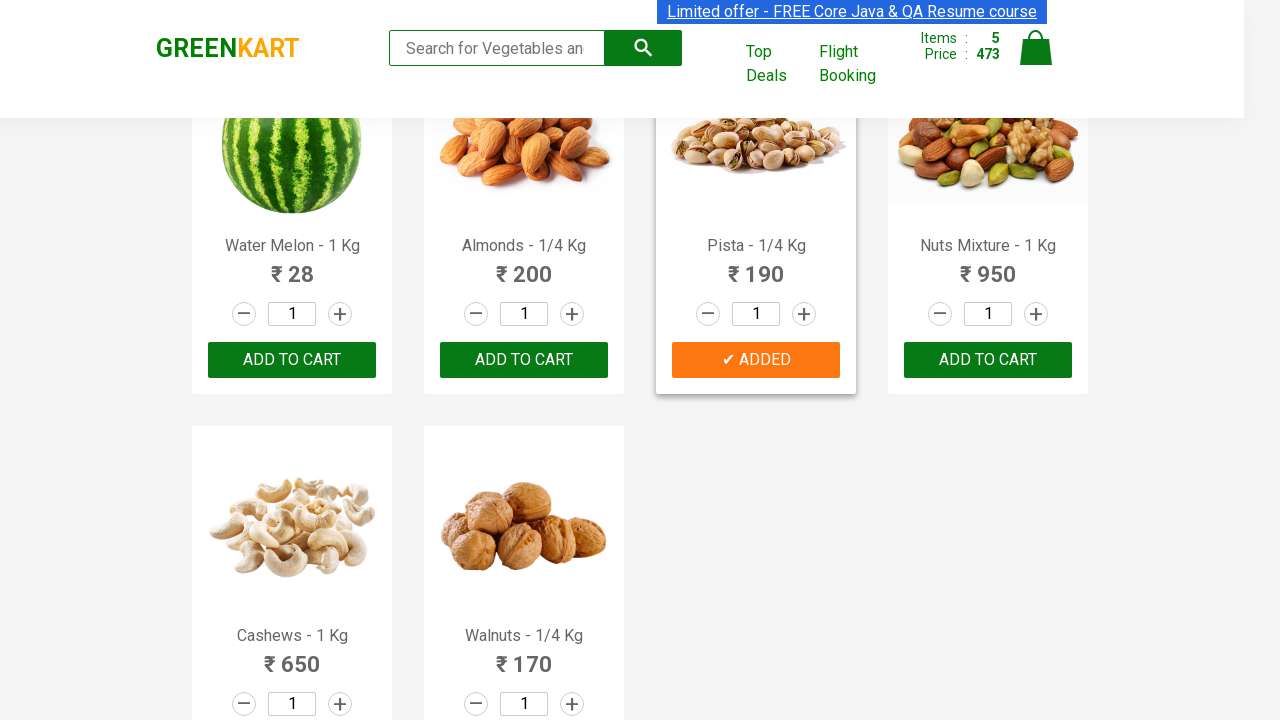